Tests checkbox functionality by clicking three different checkboxes using various selector strategies (id, CSS selector, and XPath)

Starting URL: http://formy-project.herokuapp.com/checkbox

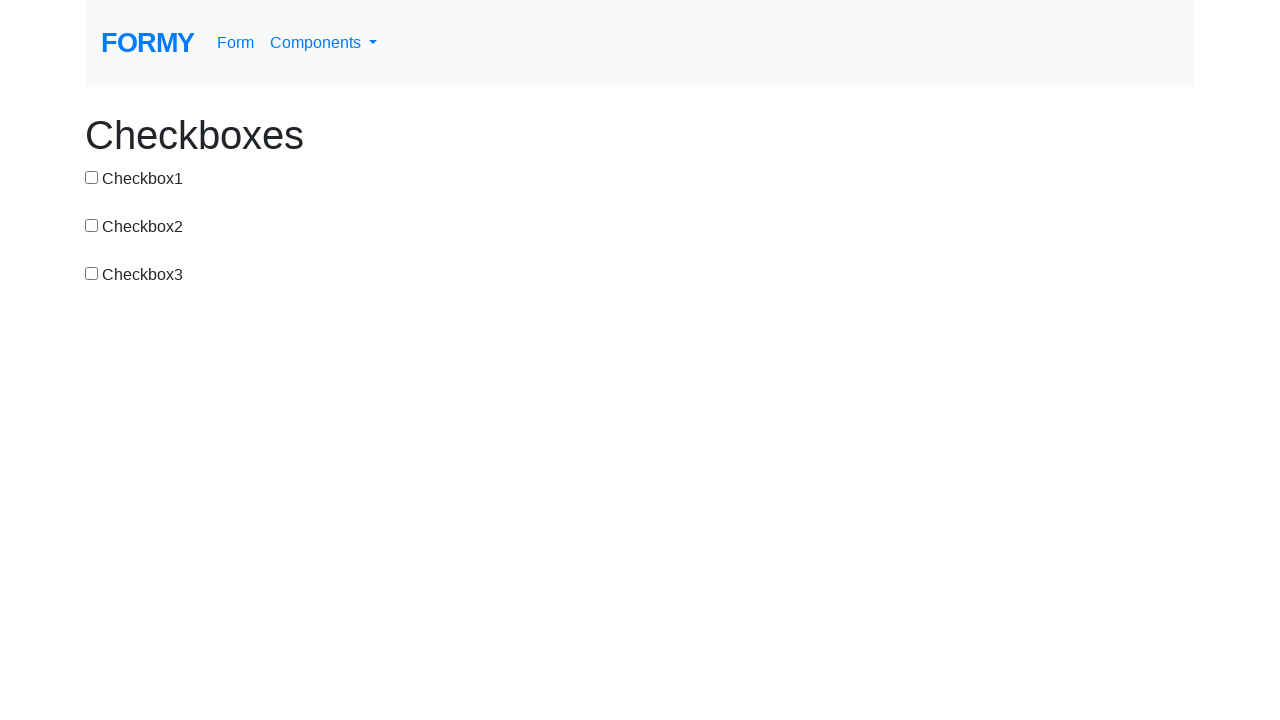

Clicked first checkbox using id selector at (92, 177) on #checkbox-1
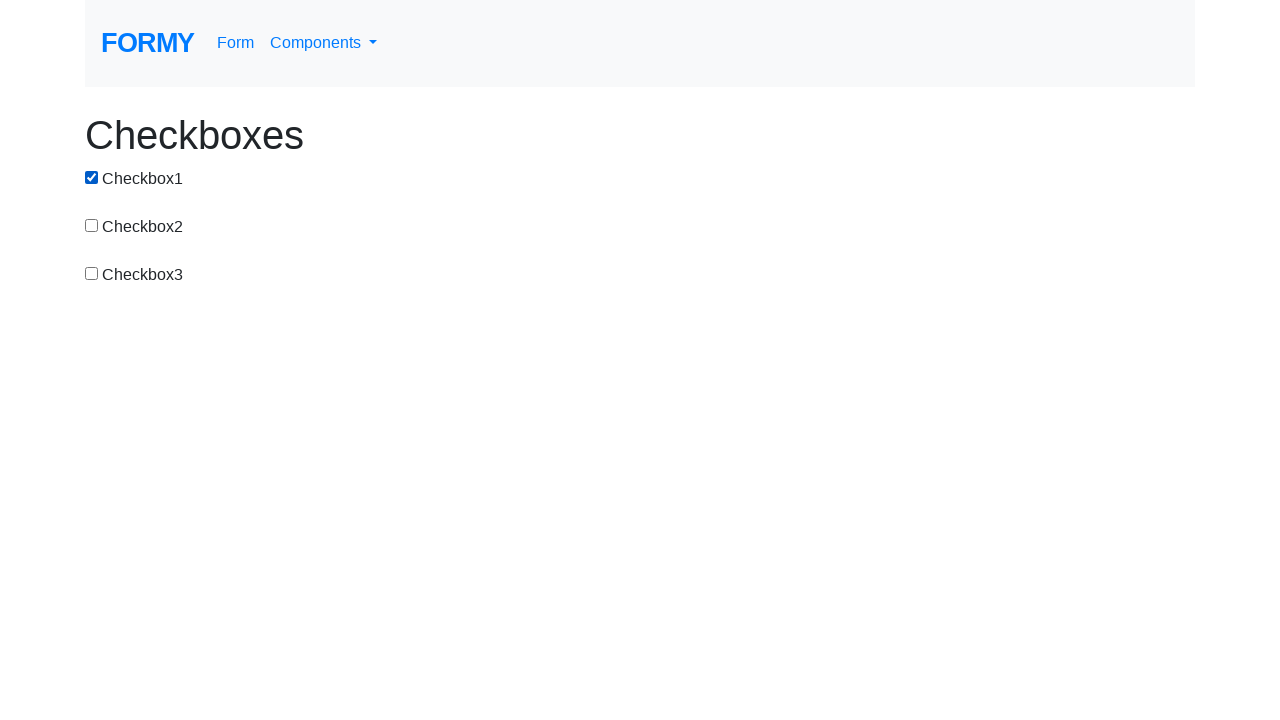

Clicked second checkbox using CSS selector with value attribute at (92, 225) on input[value='checkbox-2']
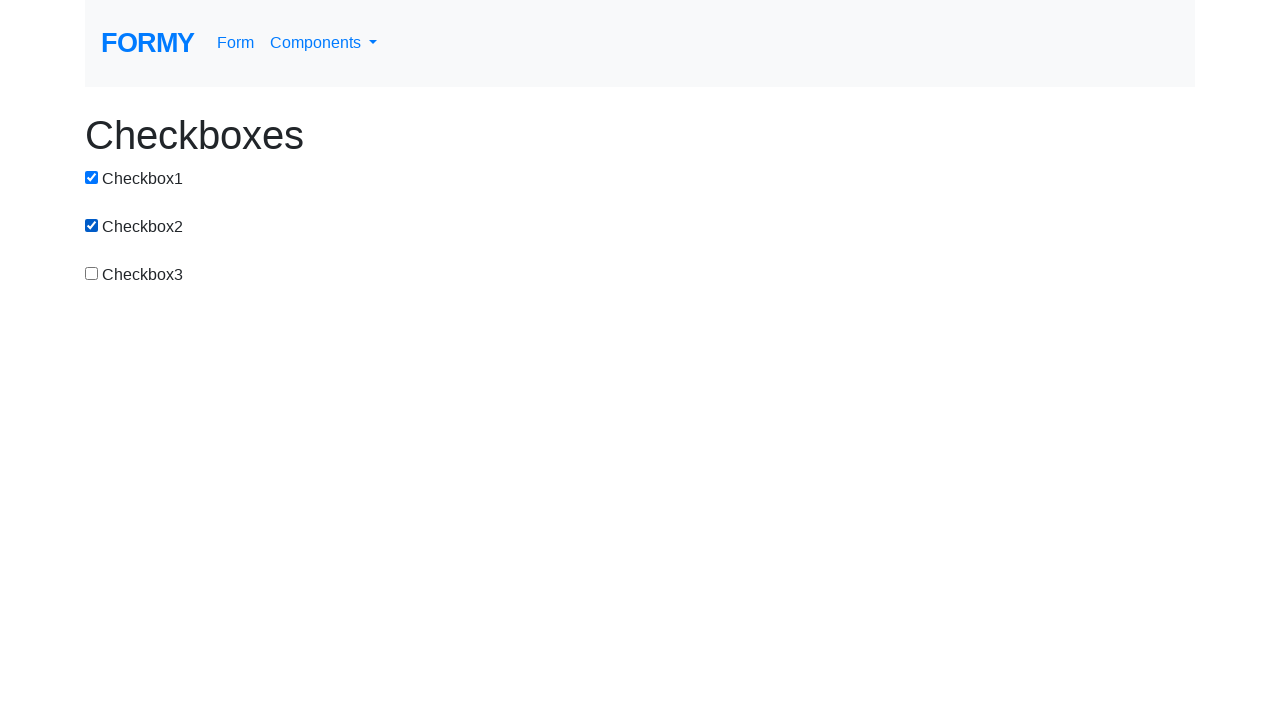

Clicked third checkbox using id selector at (92, 273) on #checkbox-3
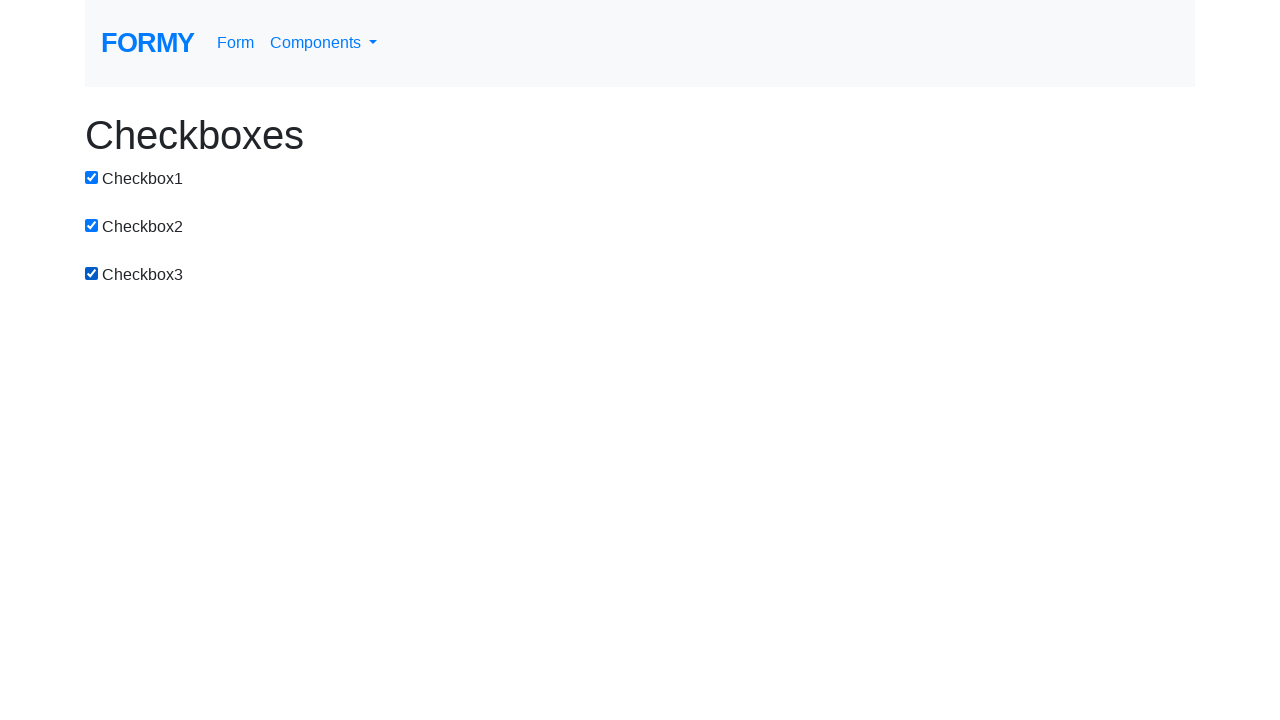

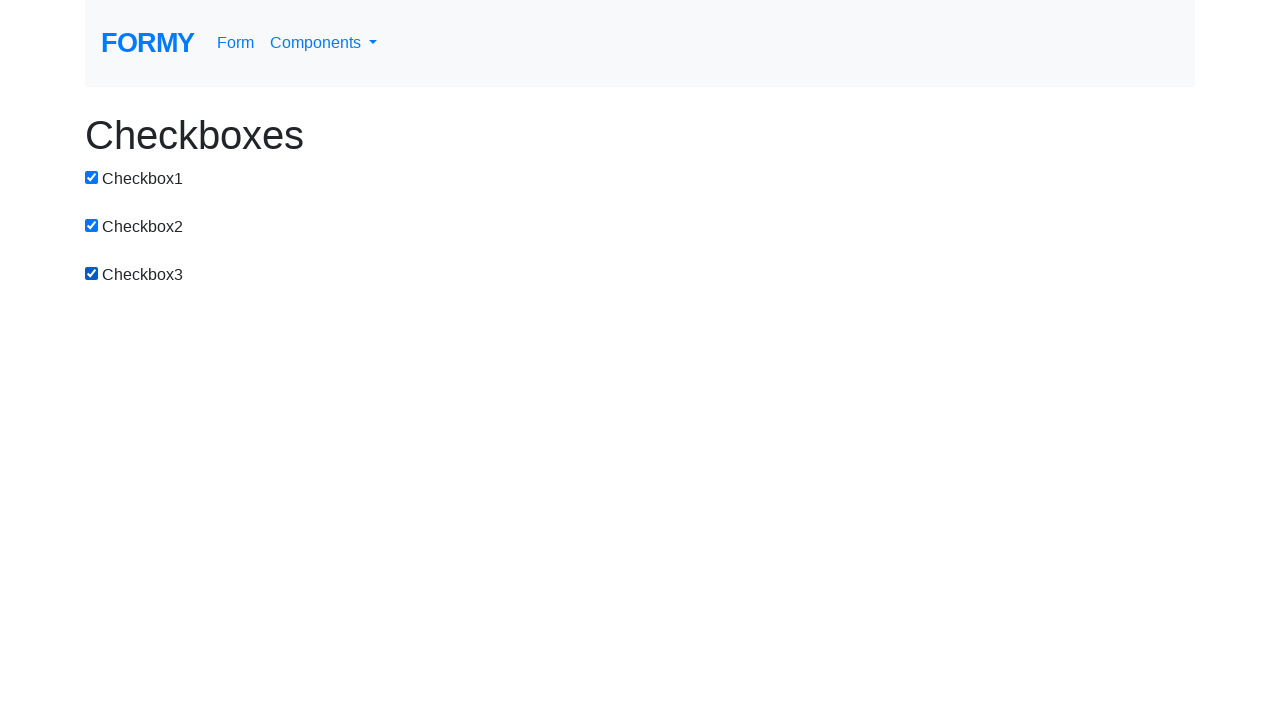